Tests navigation to the registration page by clicking the registration link on the main page and verifying the URL changes to the registration page.

Starting URL: https://qa.koel.app/

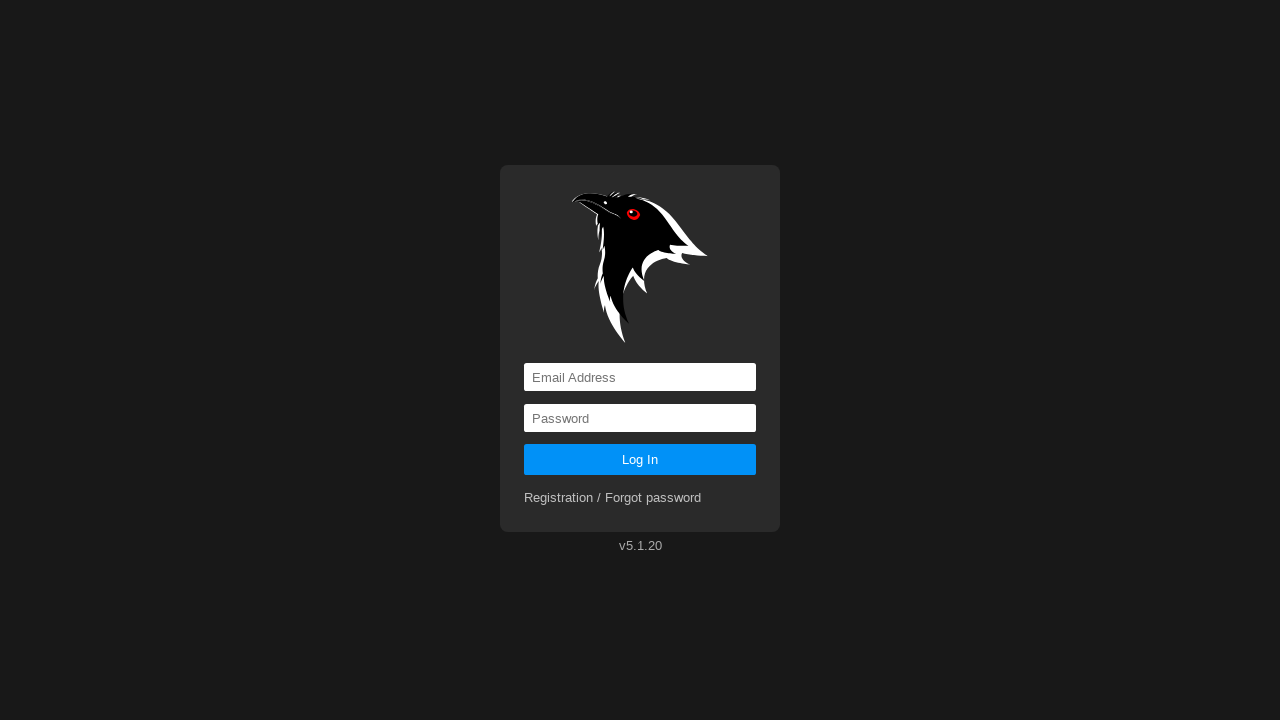

Clicked registration link on main page at (613, 498) on div a[href='registration']
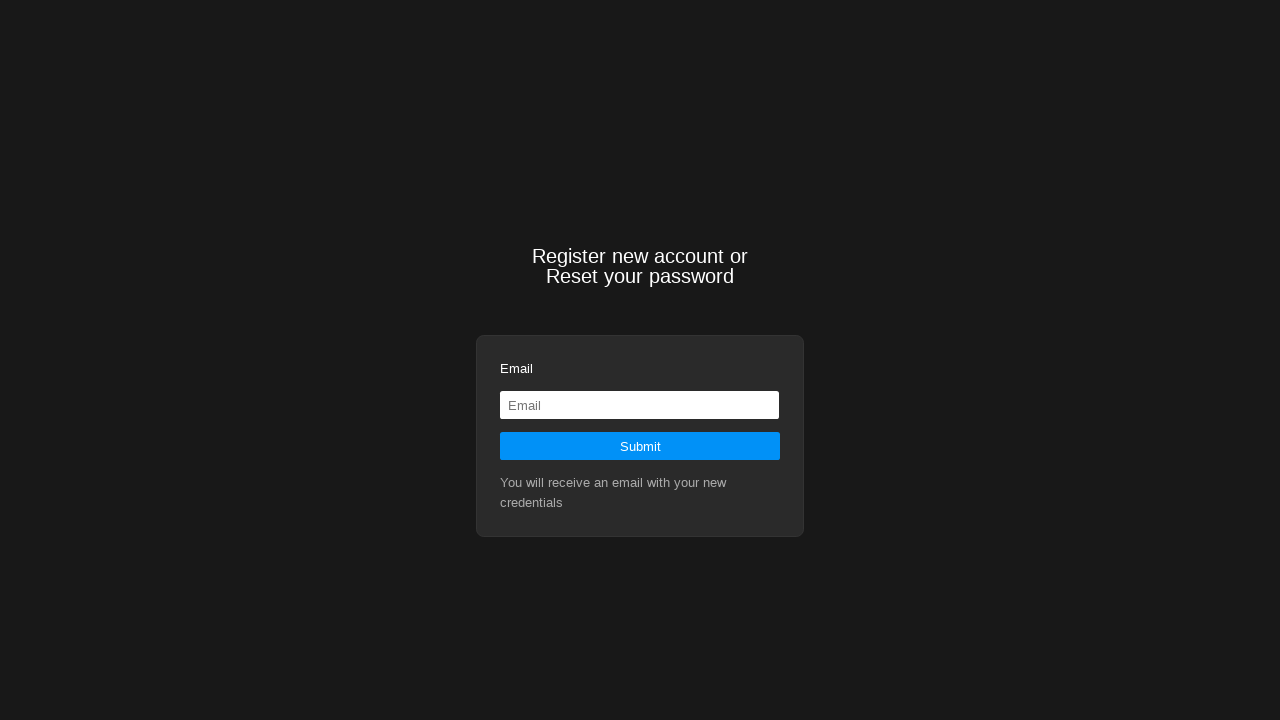

Waited for navigation to registration page URL
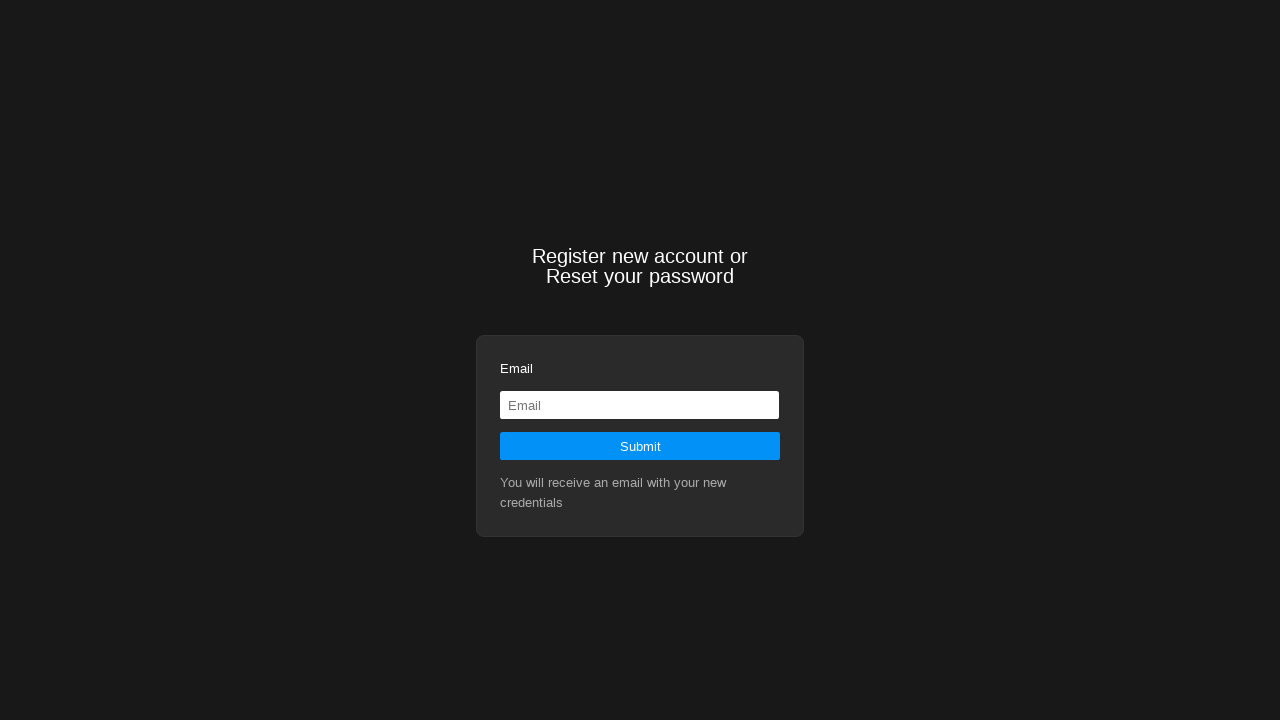

Verified URL is https://qa.koel.app/registration
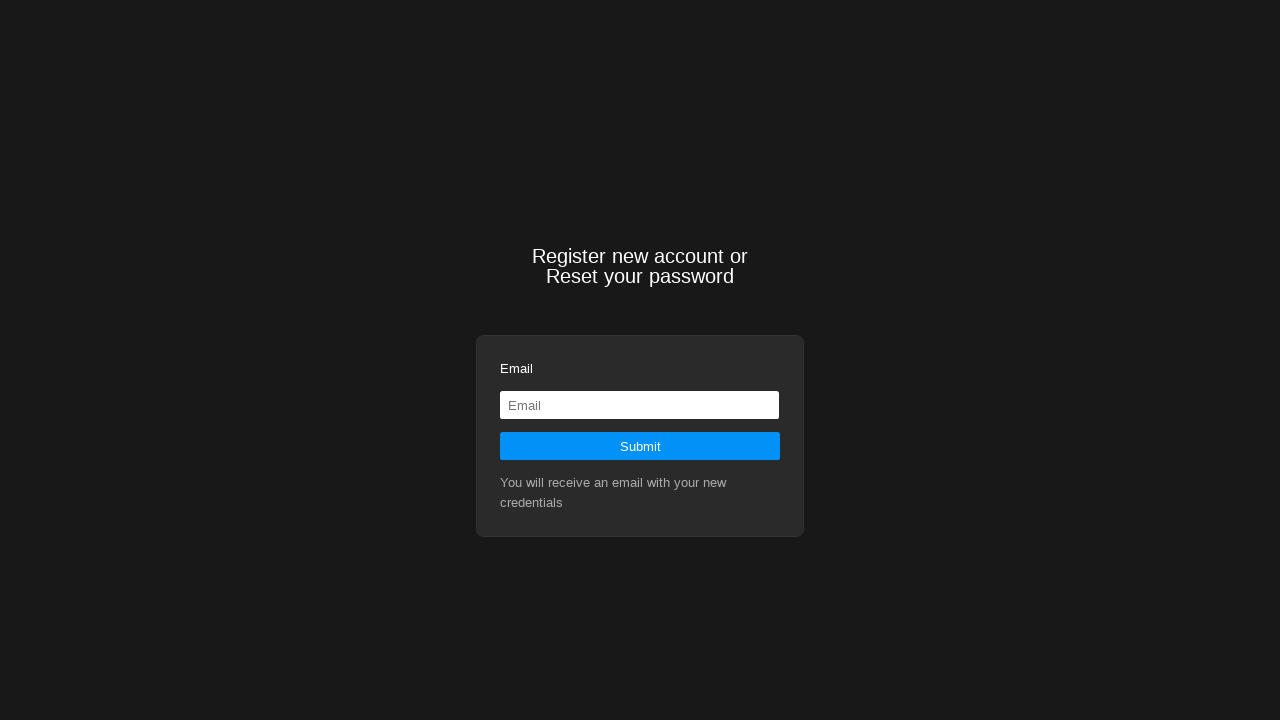

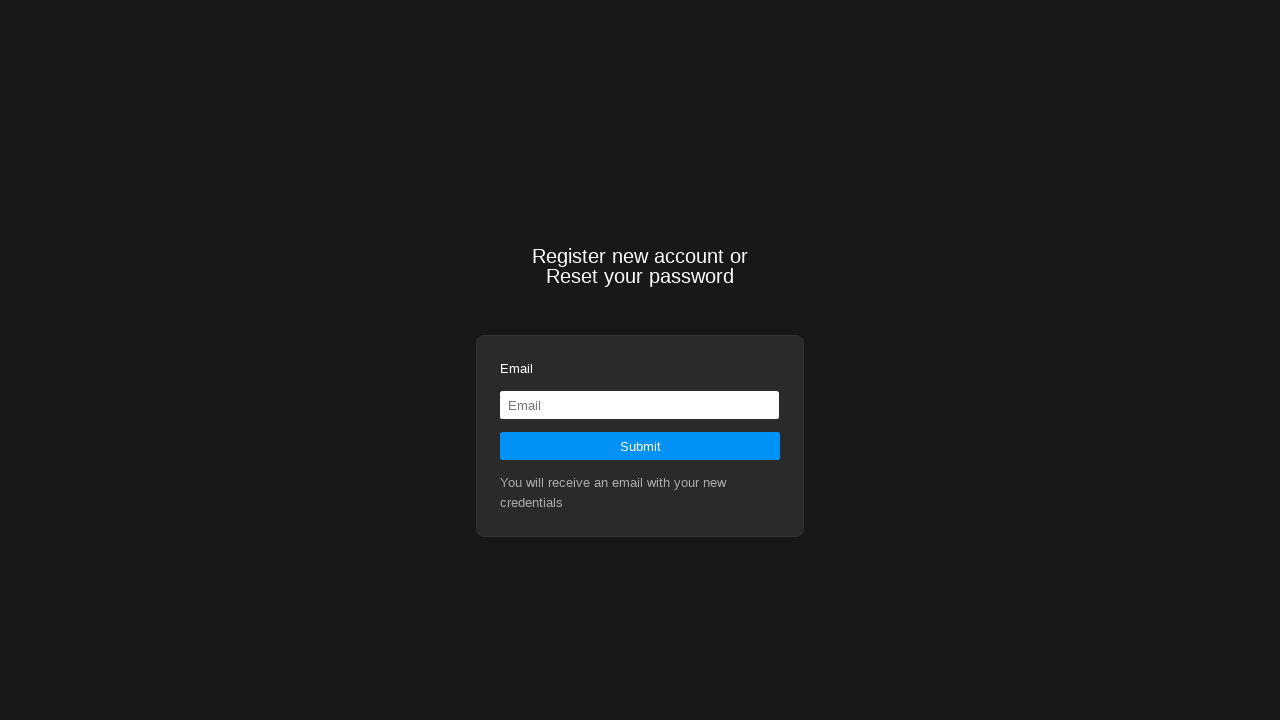